Tests account verification by entering a 6-digit code (999999) into individual input fields and verifying the success message appears.

Starting URL: https://qaplayground.dev/apps/verify-account/

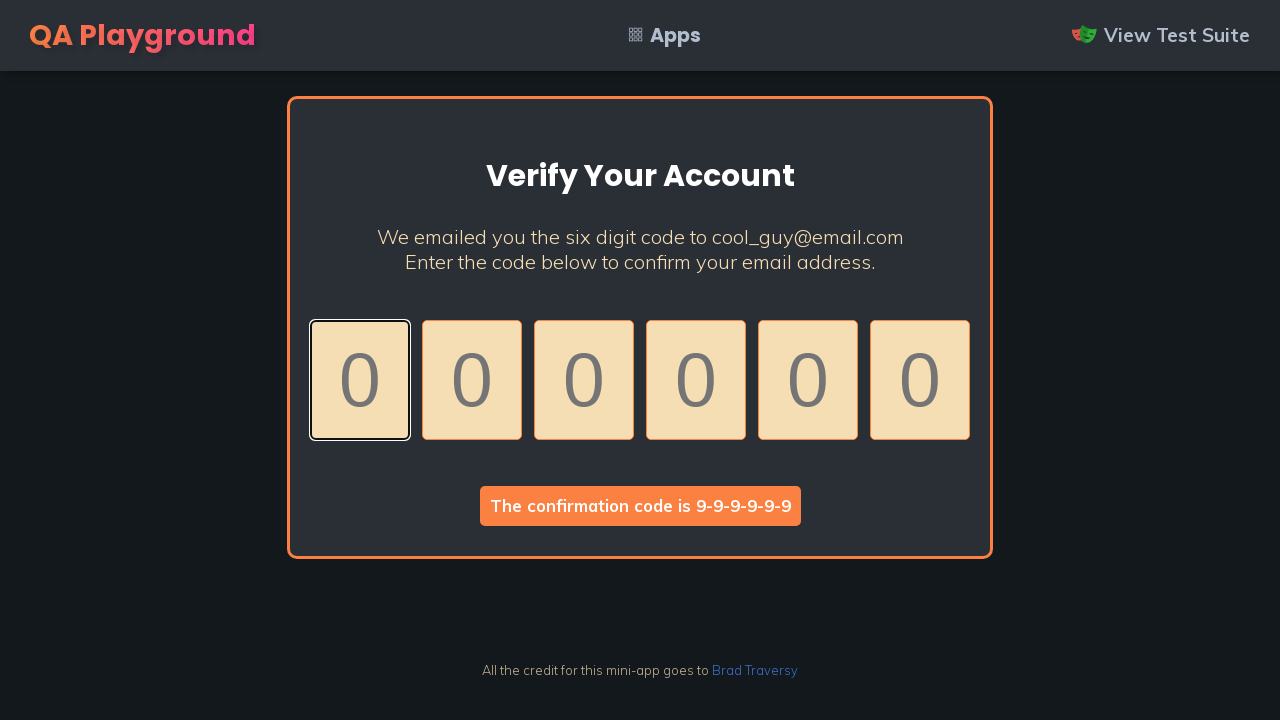

Located all verification code input fields
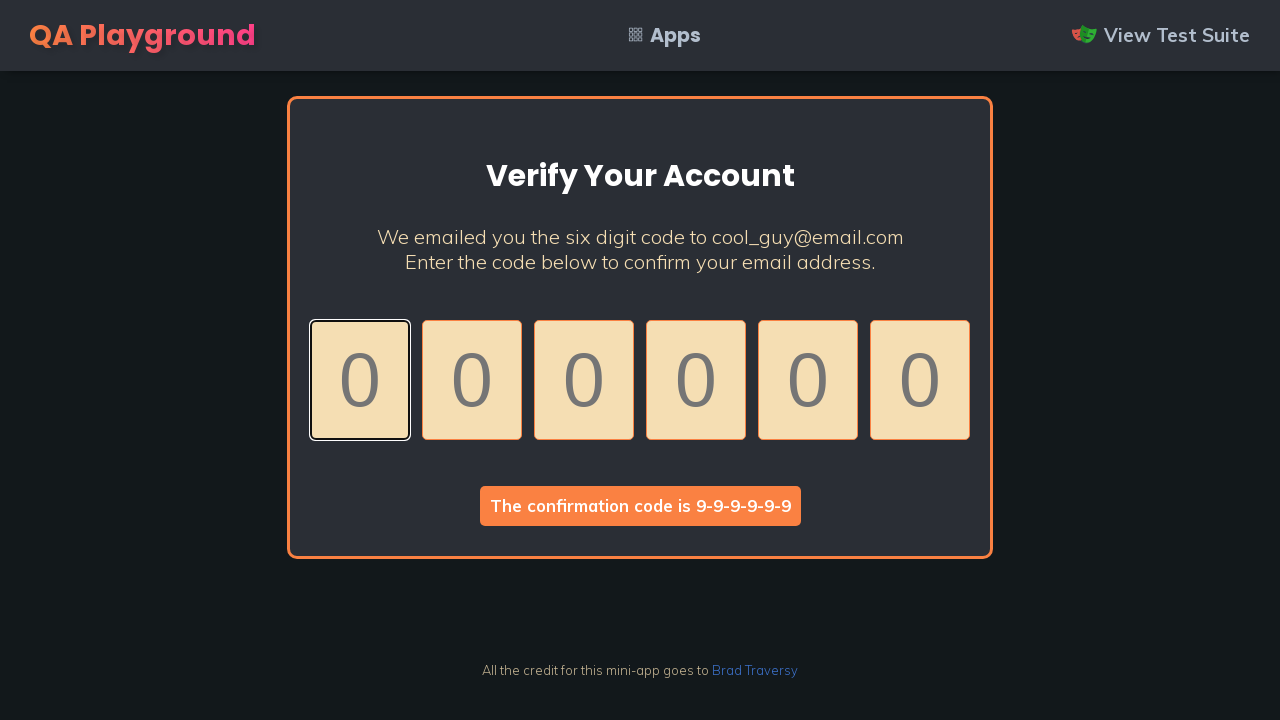

Entered digit 9 into verification code field 1 of 6 on xpath=//div[@class='code-container']/input >> nth=0
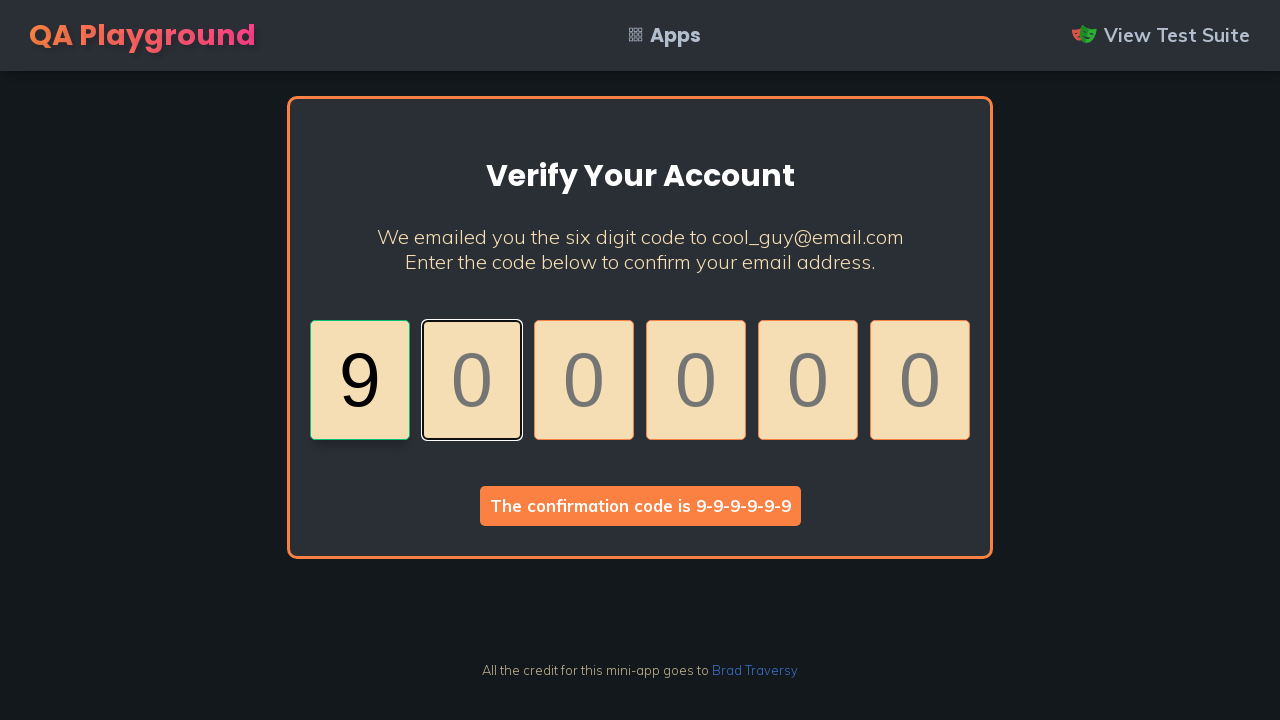

Entered digit 9 into verification code field 2 of 6 on xpath=//div[@class='code-container']/input >> nth=1
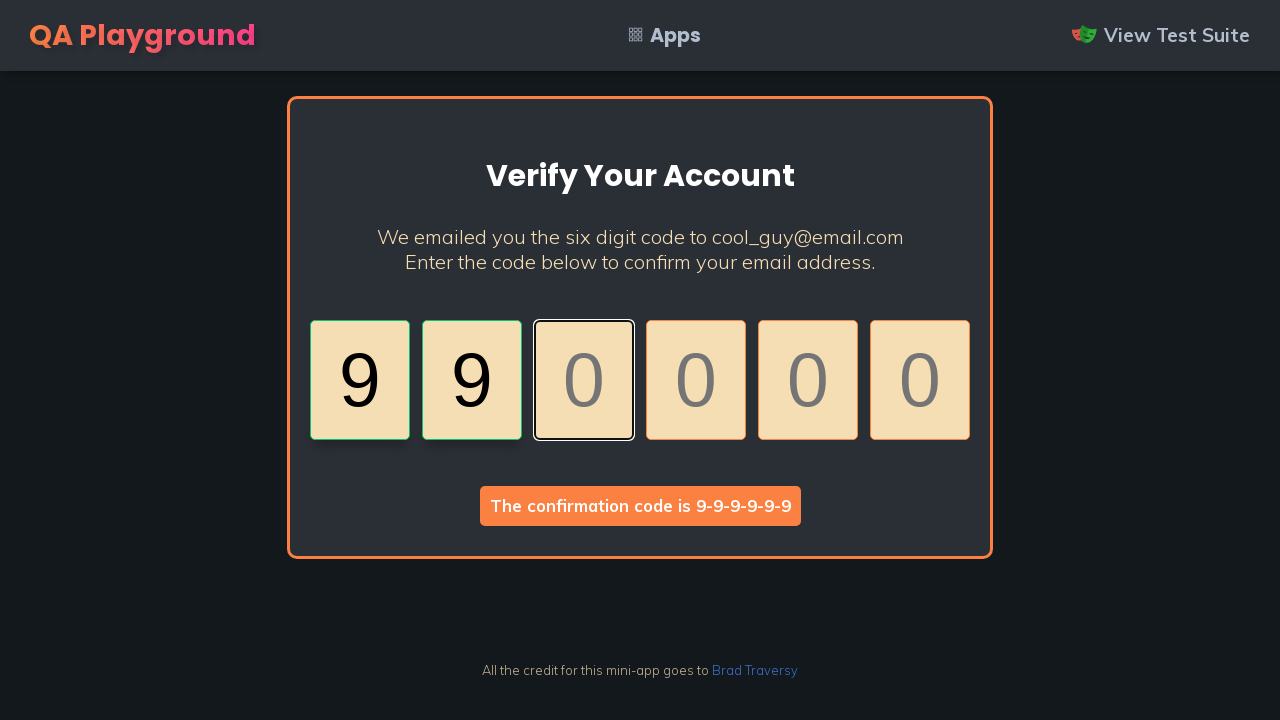

Entered digit 9 into verification code field 3 of 6 on xpath=//div[@class='code-container']/input >> nth=2
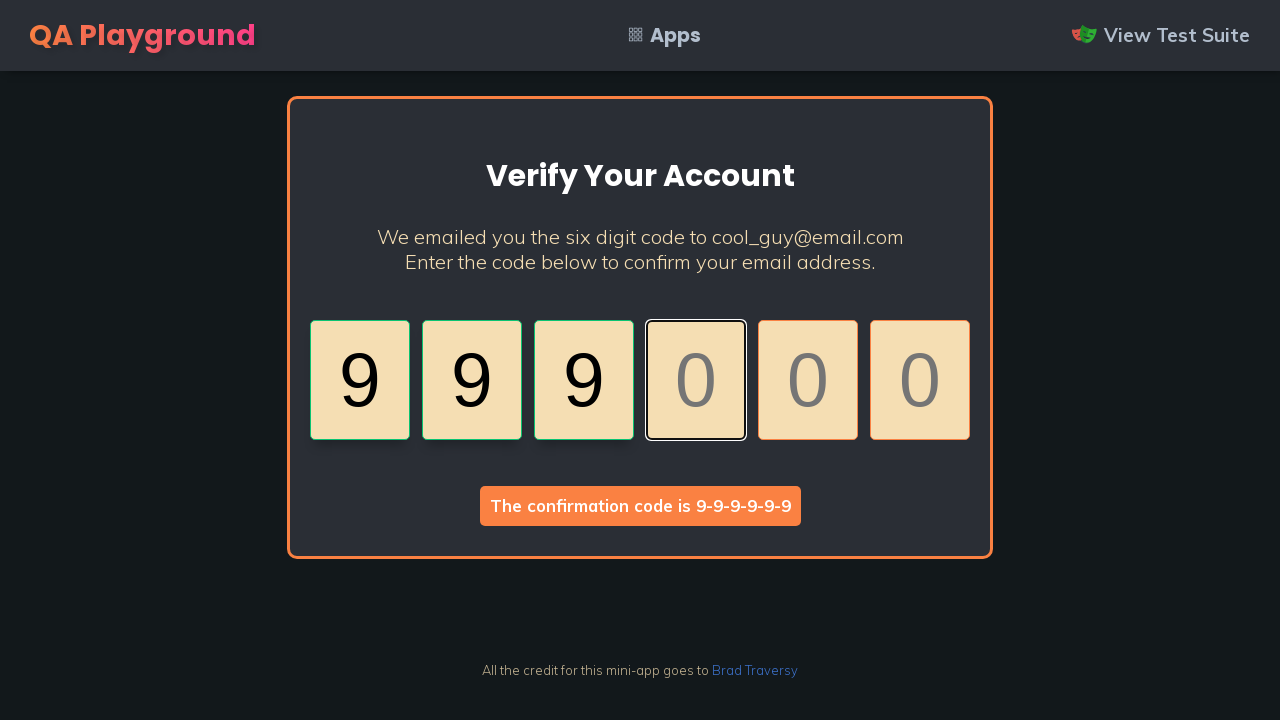

Entered digit 9 into verification code field 4 of 6 on xpath=//div[@class='code-container']/input >> nth=3
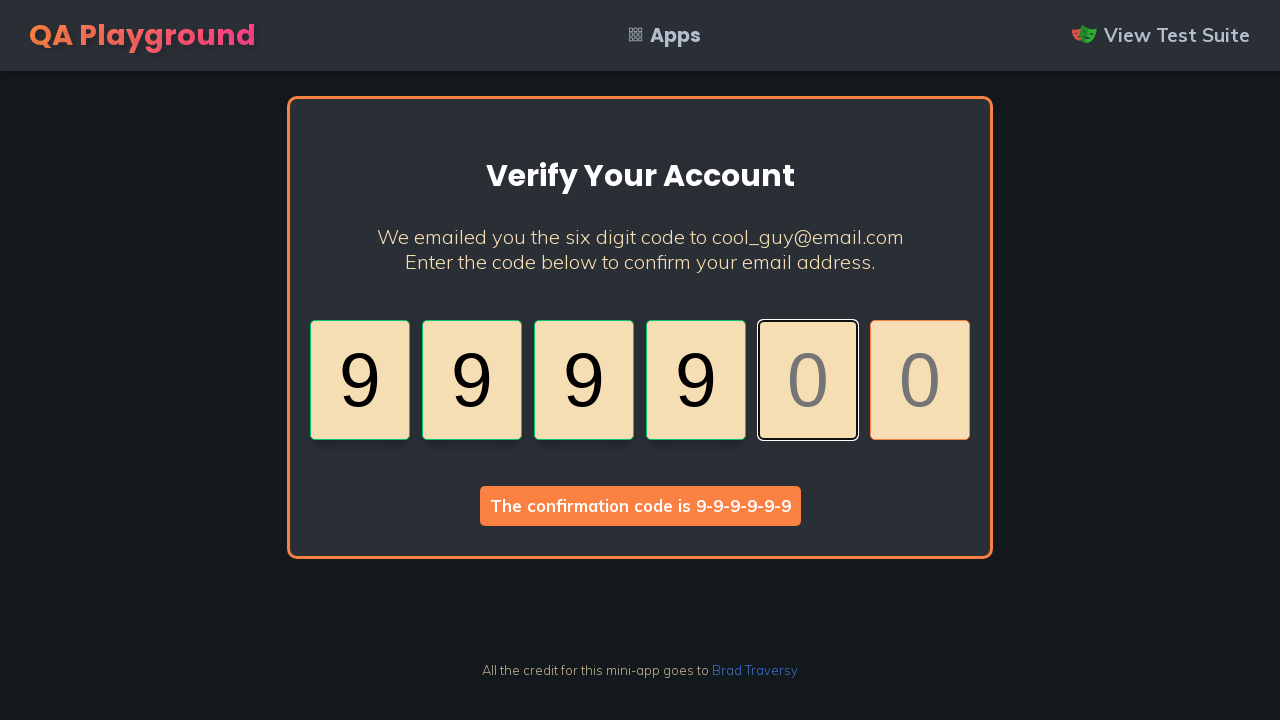

Entered digit 9 into verification code field 5 of 6 on xpath=//div[@class='code-container']/input >> nth=4
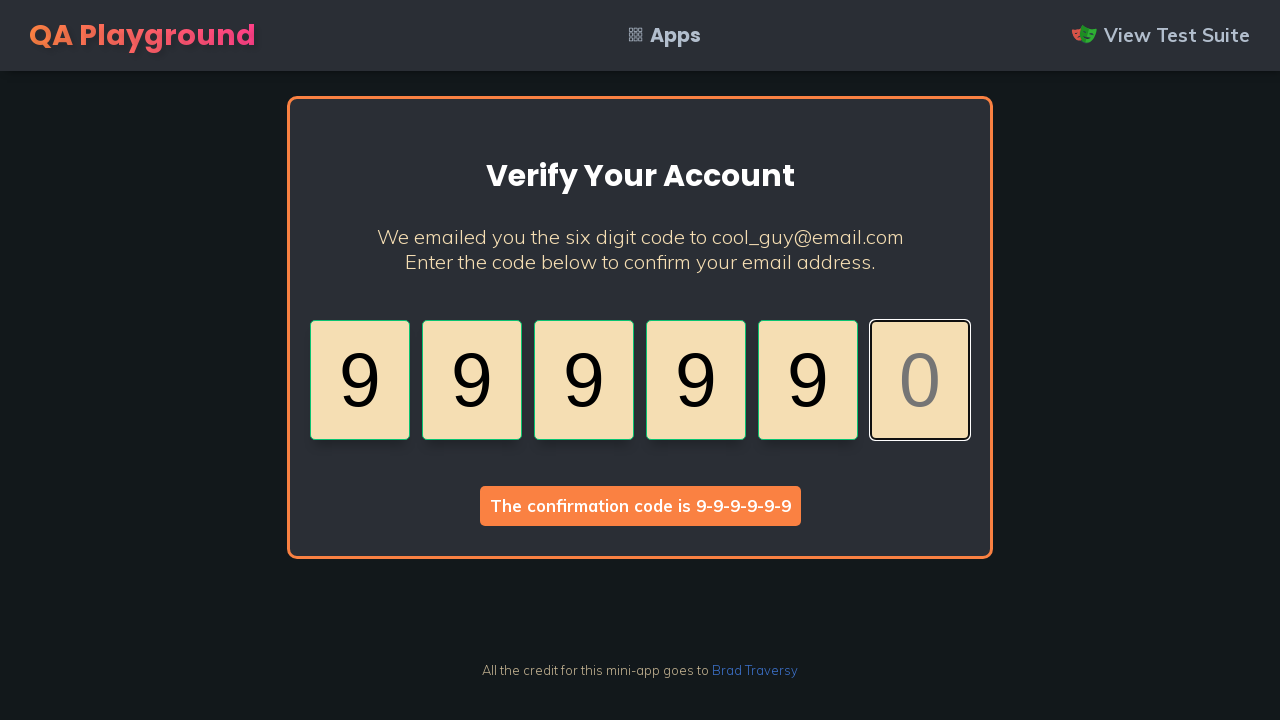

Entered digit 9 into verification code field 6 of 6 on xpath=//div[@class='code-container']/input >> nth=5
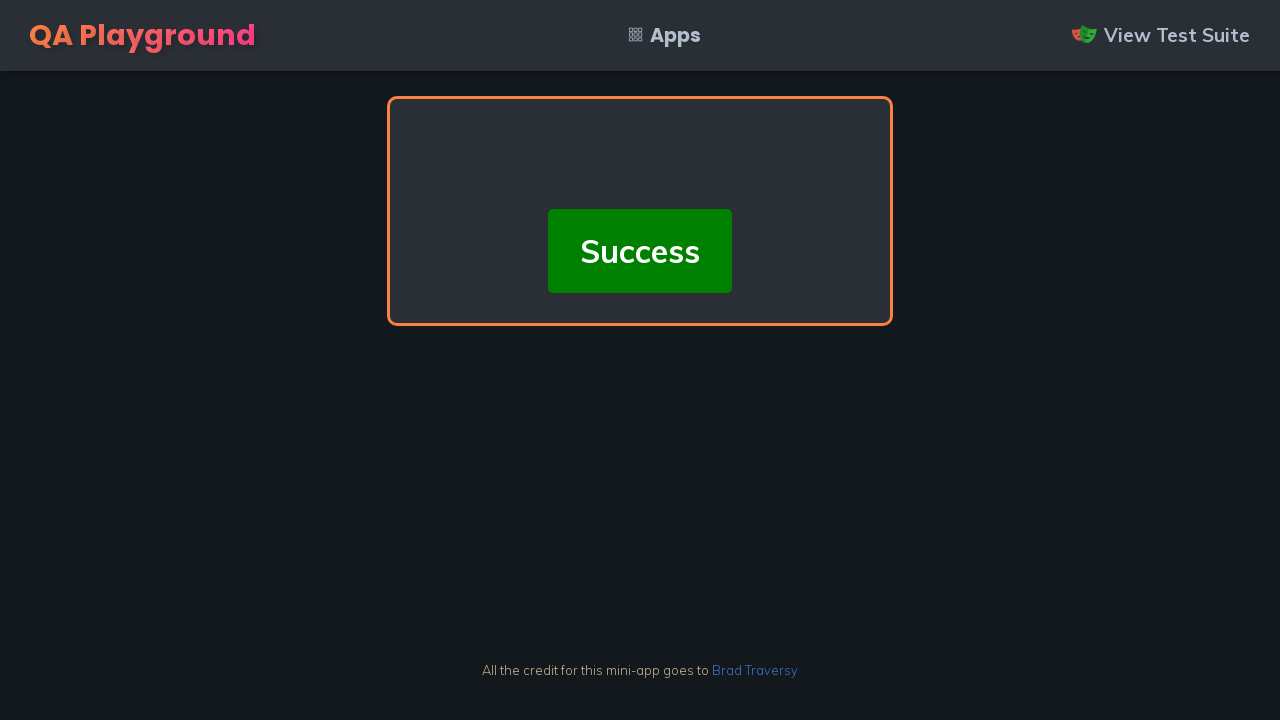

Success message appeared after entering verification code 999999
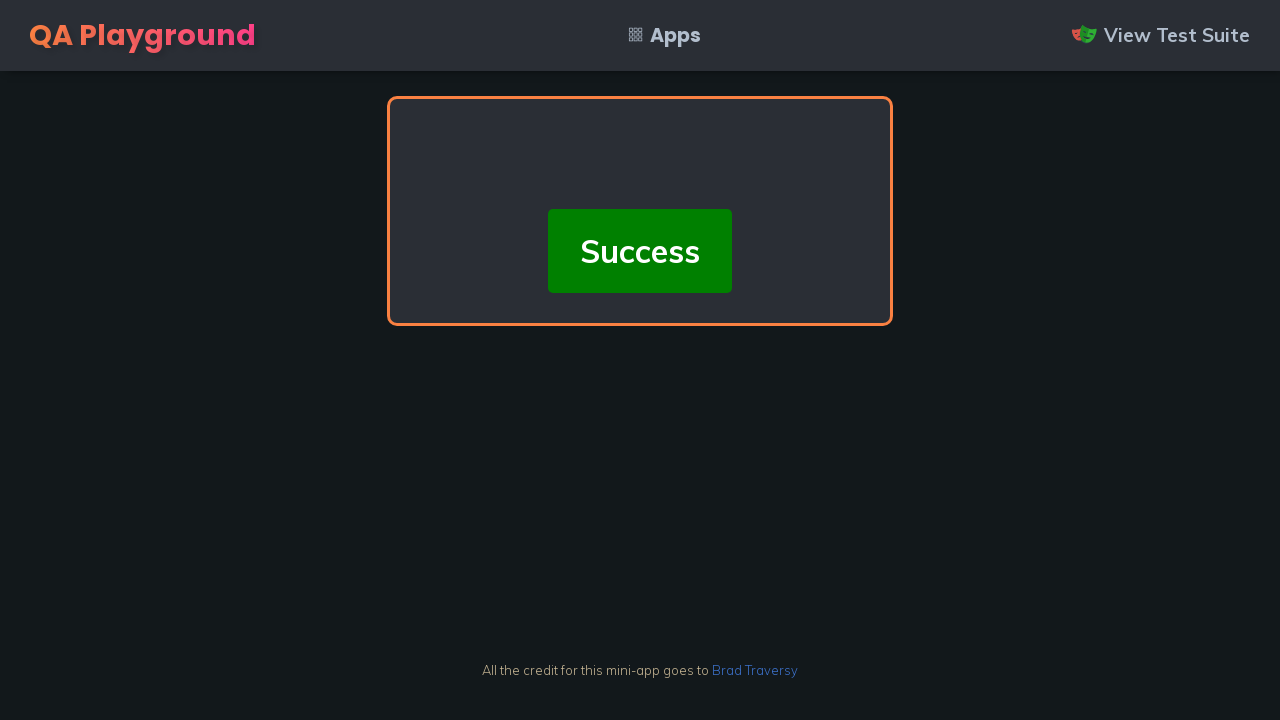

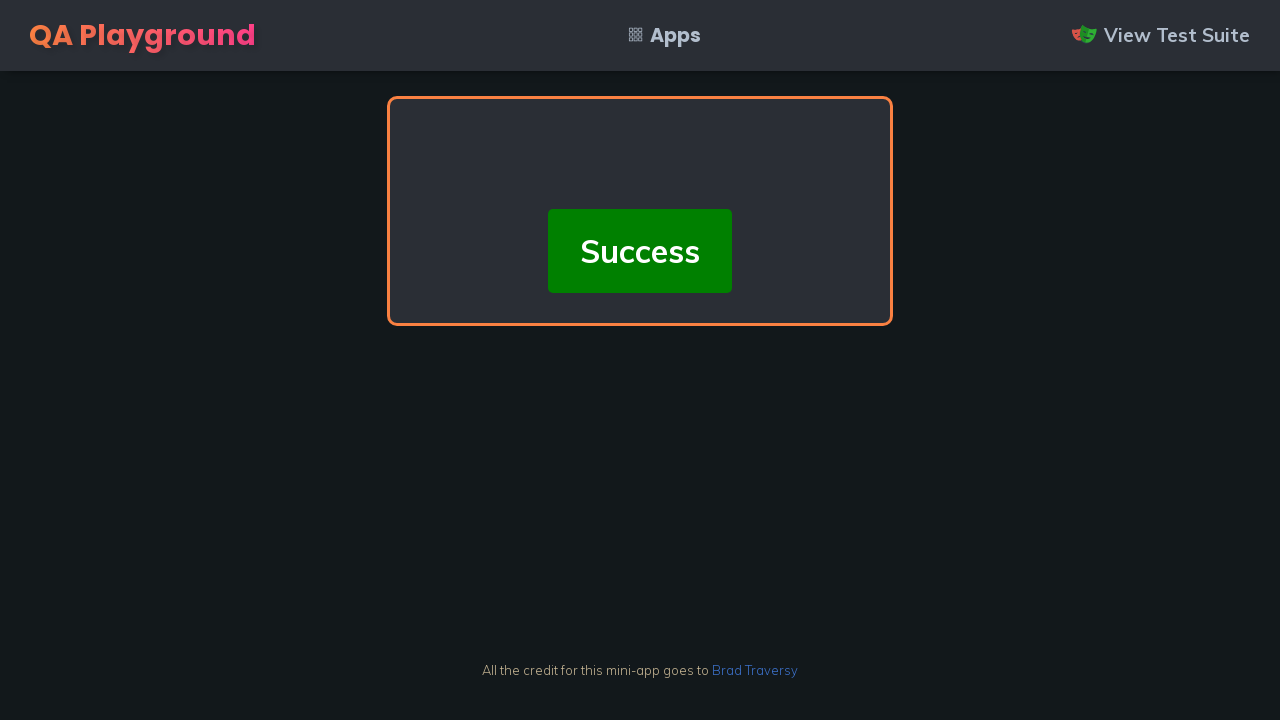